Creates a temporary email address by navigating to an email generator service and modifying the domain

Starting URL: https://generator.email

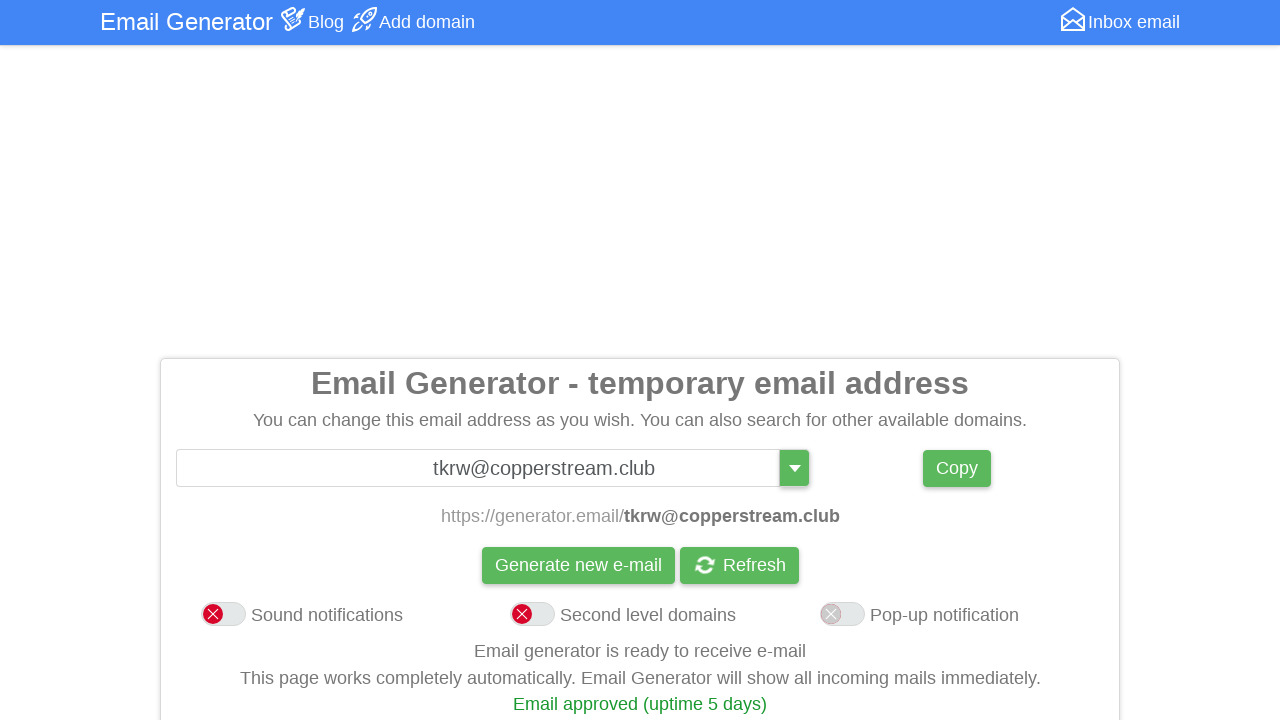

Clicked on domain name input field at (633, 468) on #domainName2
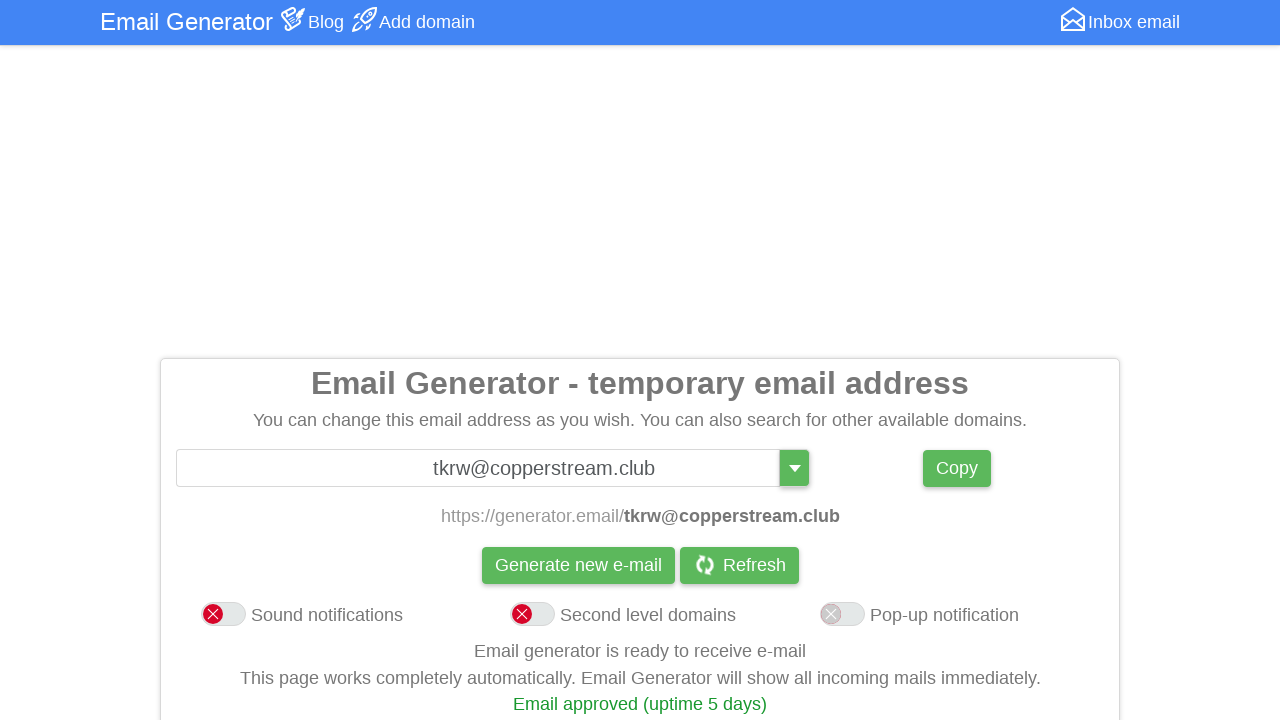

Selected all text in domain name field
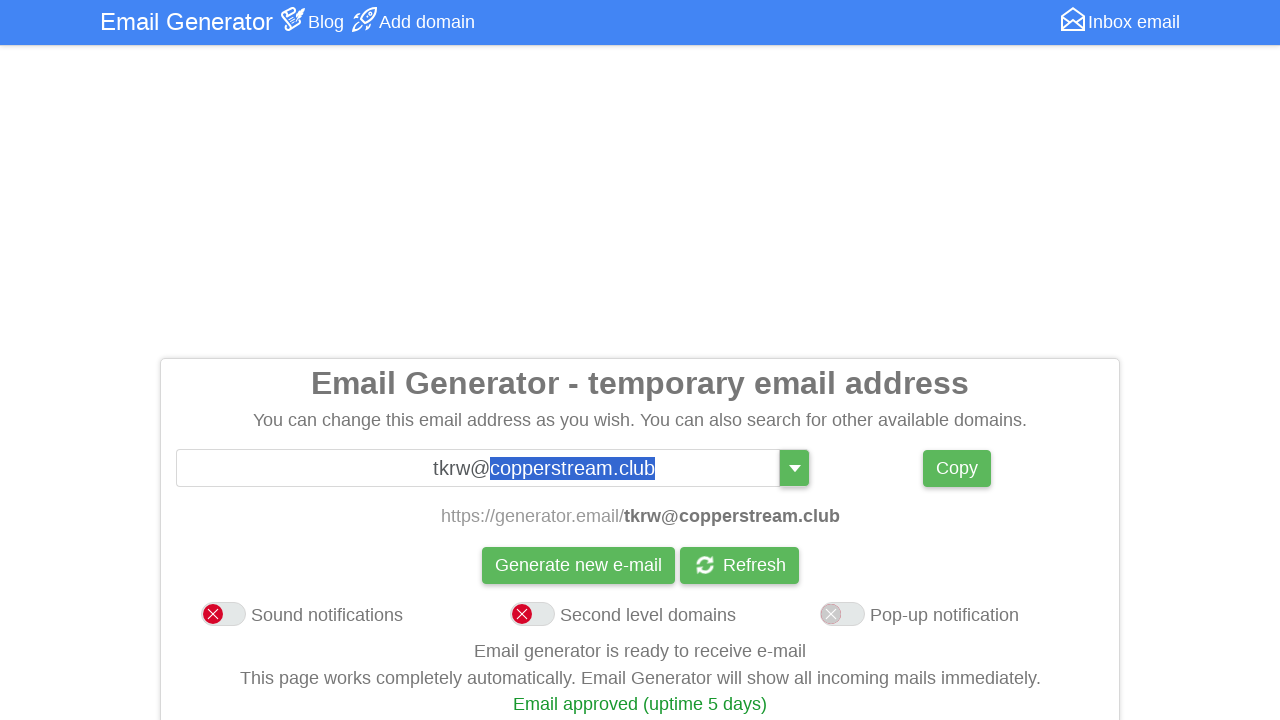

Typed '.buzz' domain extension
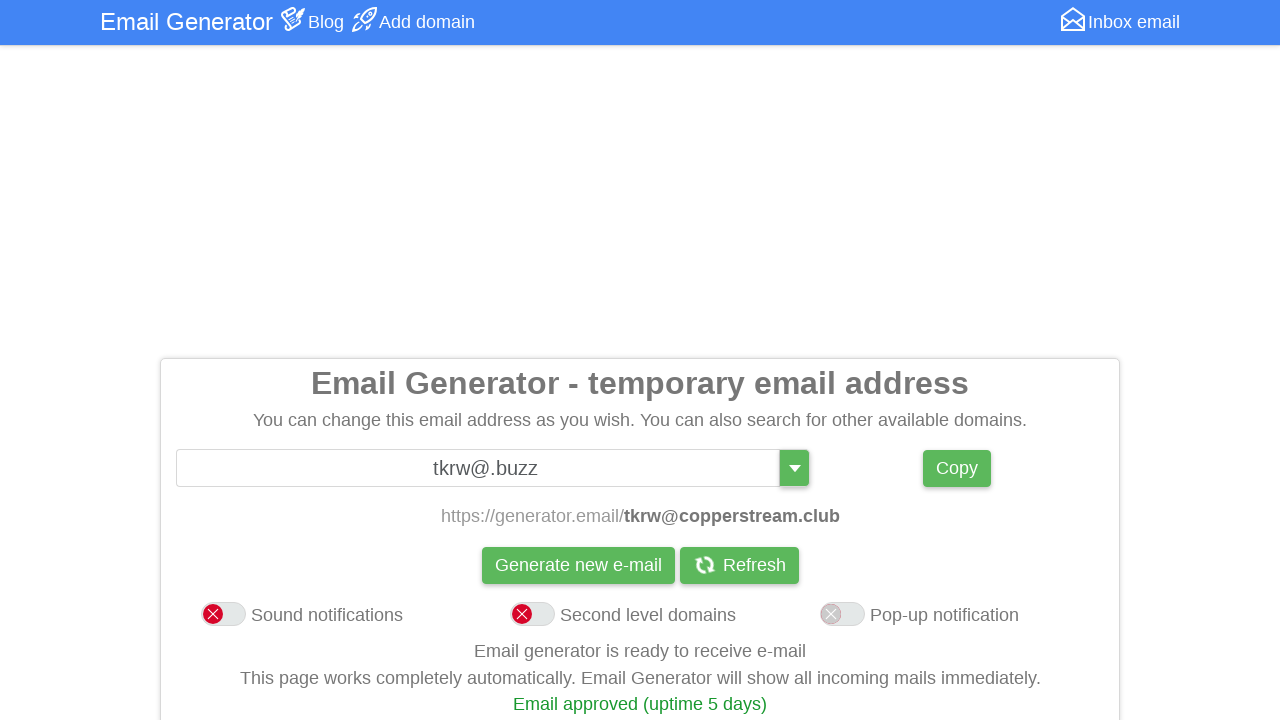

Waited for domain dropdown to appear
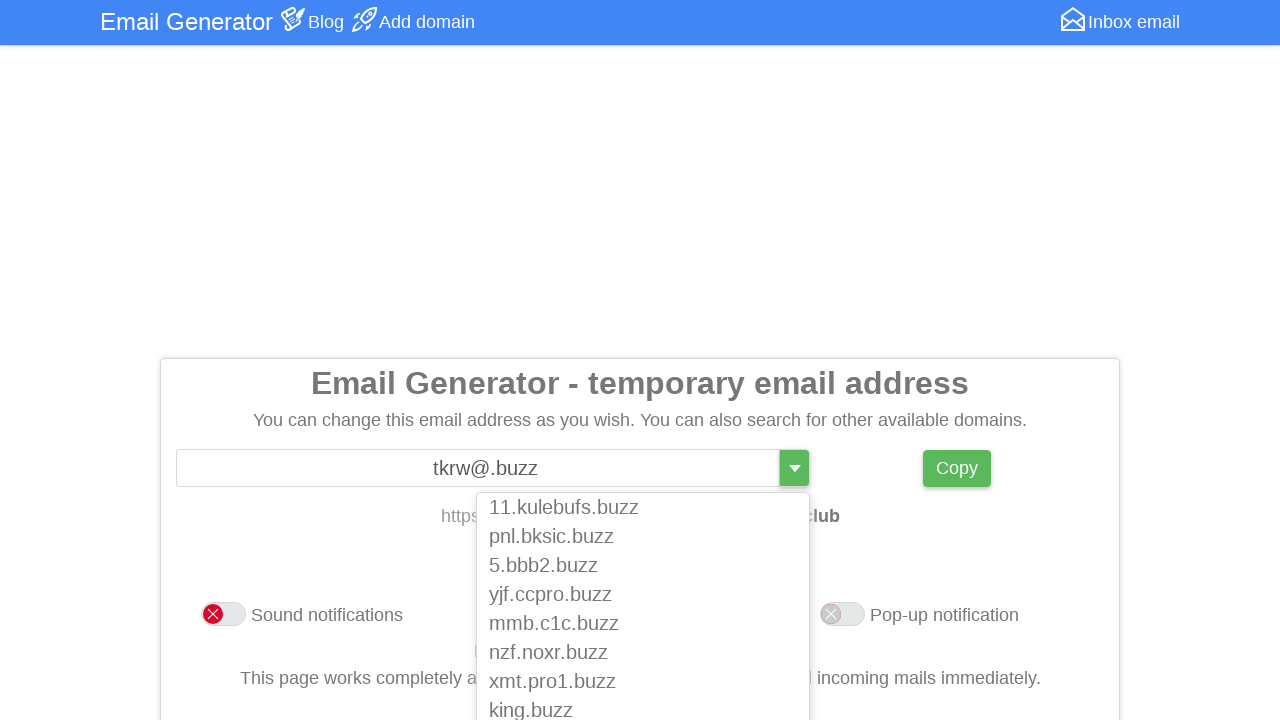

Pressed ArrowDown to navigate dropdown
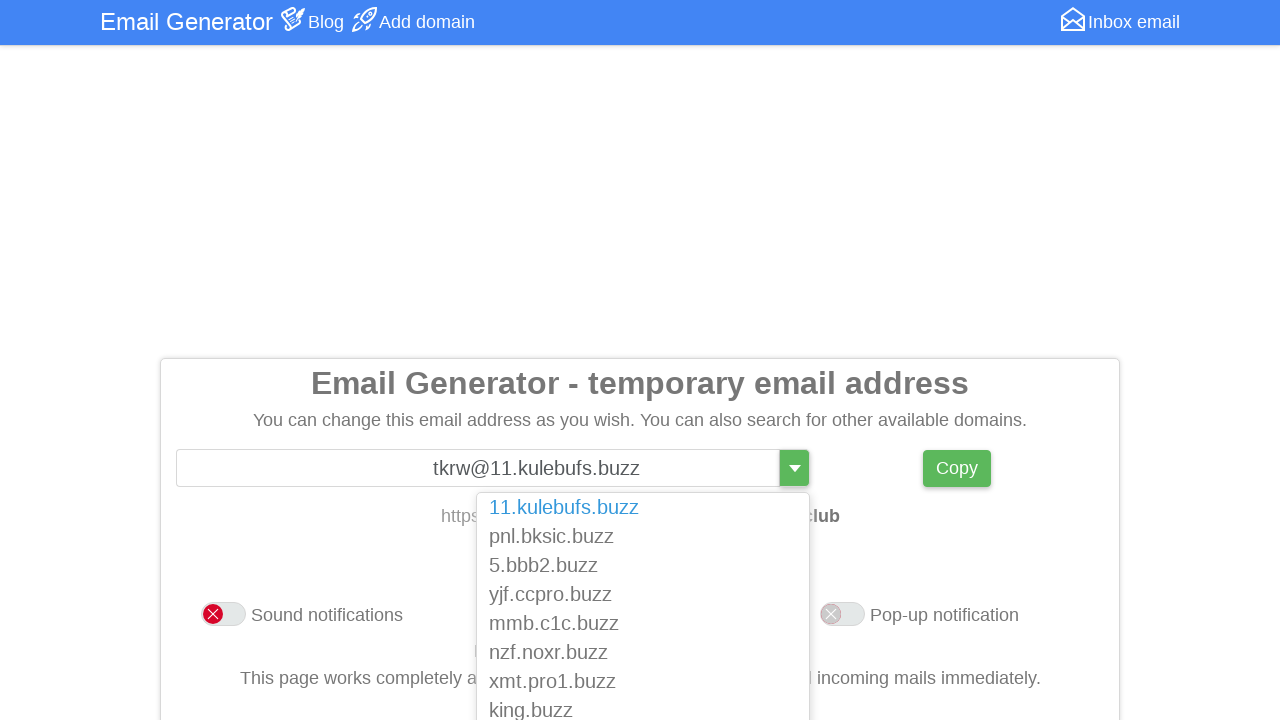

Pressed Enter to select domain from dropdown
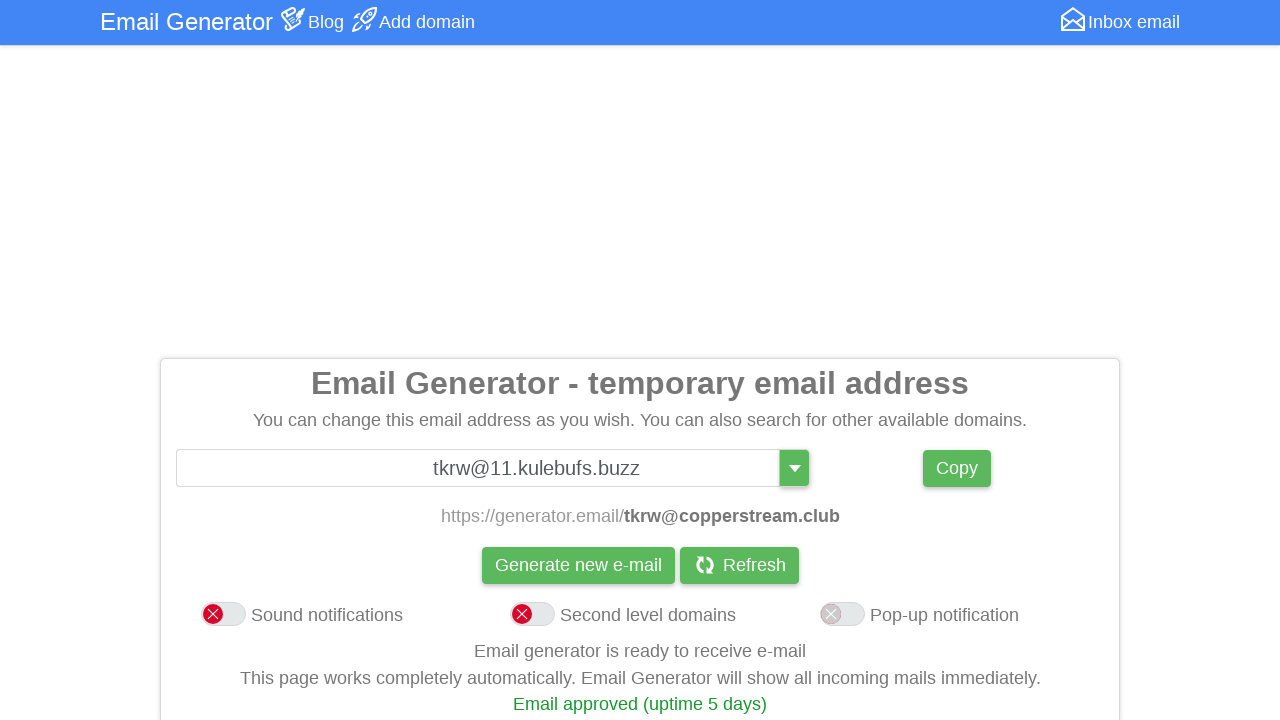

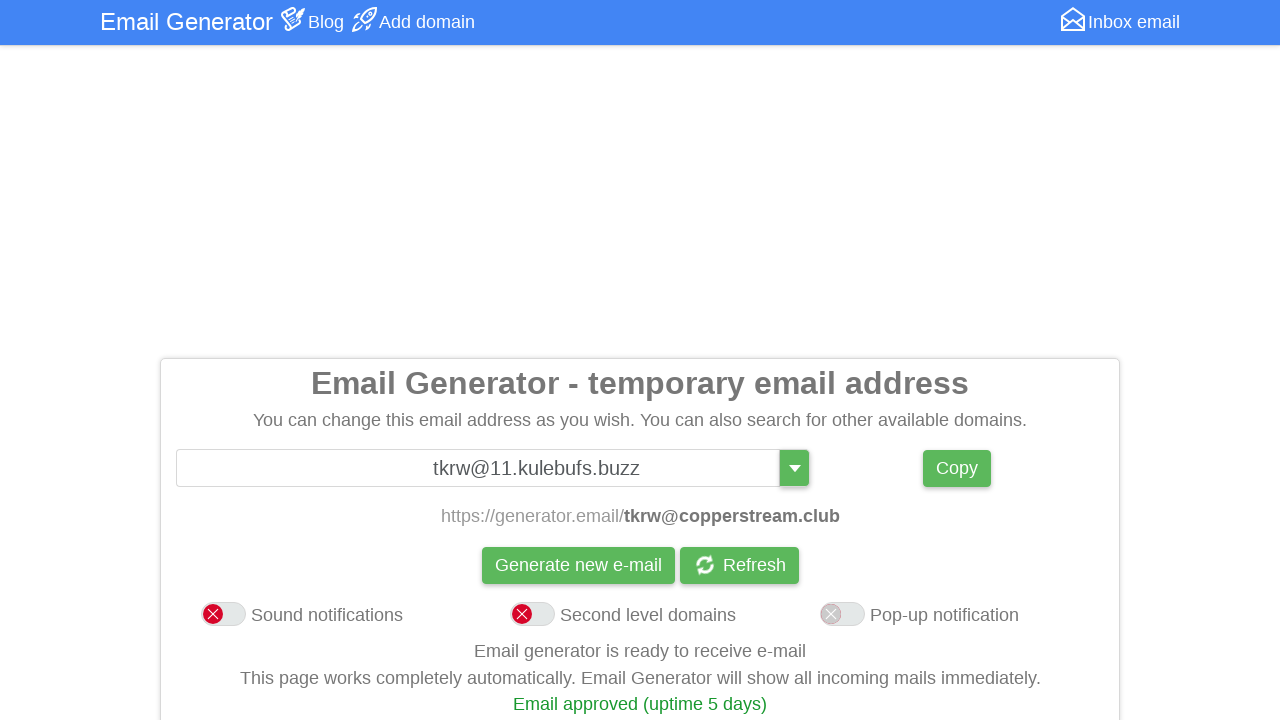